Smoke test for adding todo items by filling the input and pressing Enter

Starting URL: https://demo.playwright.dev/todomvc

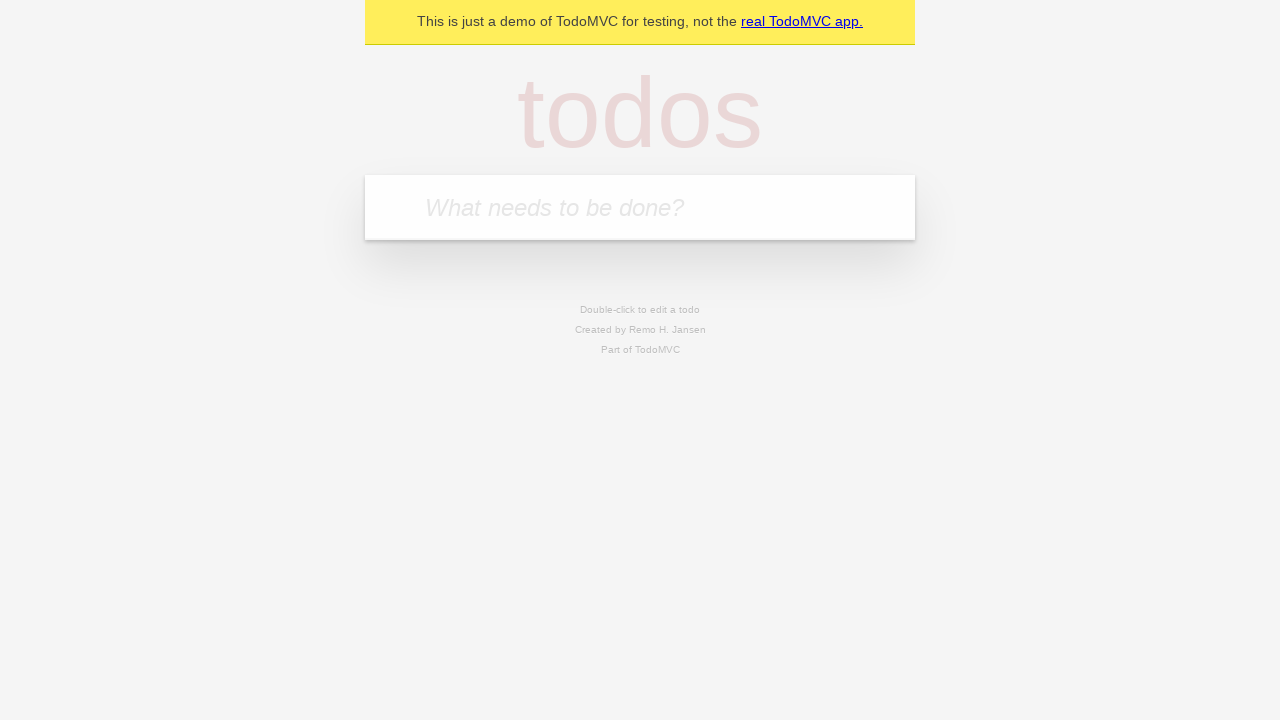

Filled todo input with 'buy some cheese' on internal:attr=[placeholder="What needs to be done?"i]
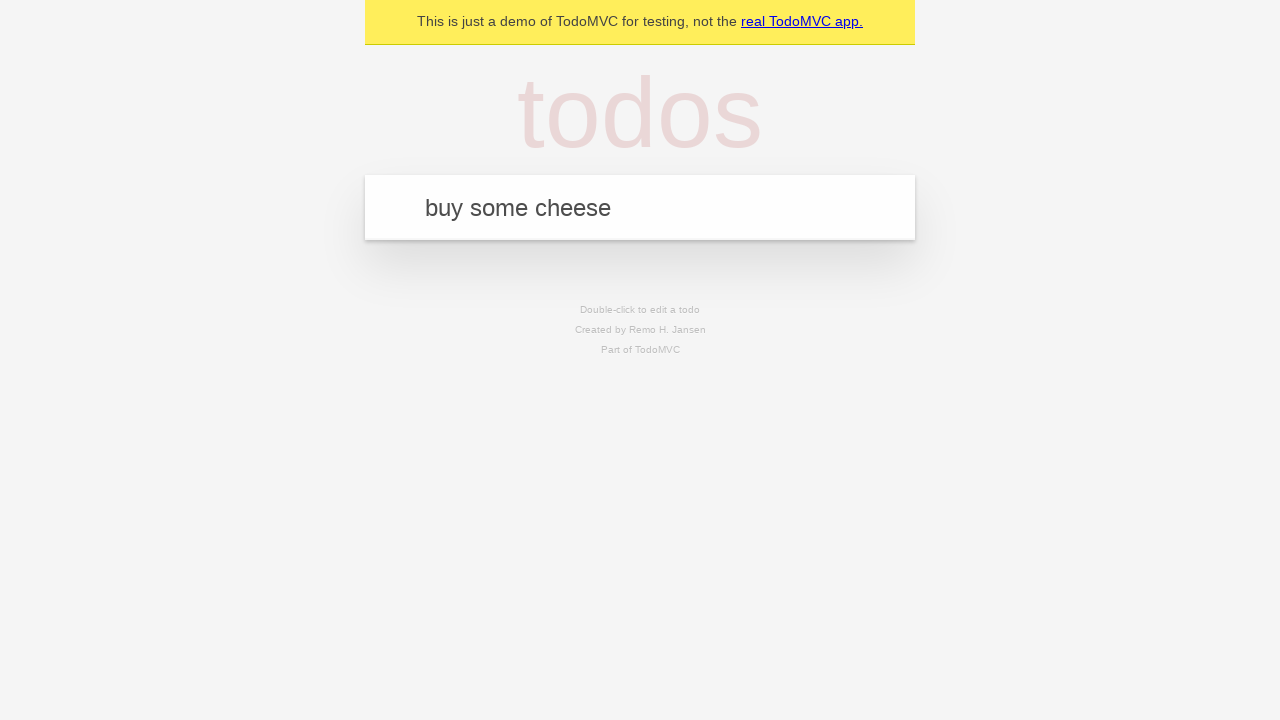

Pressed Enter to create first todo item on internal:attr=[placeholder="What needs to be done?"i]
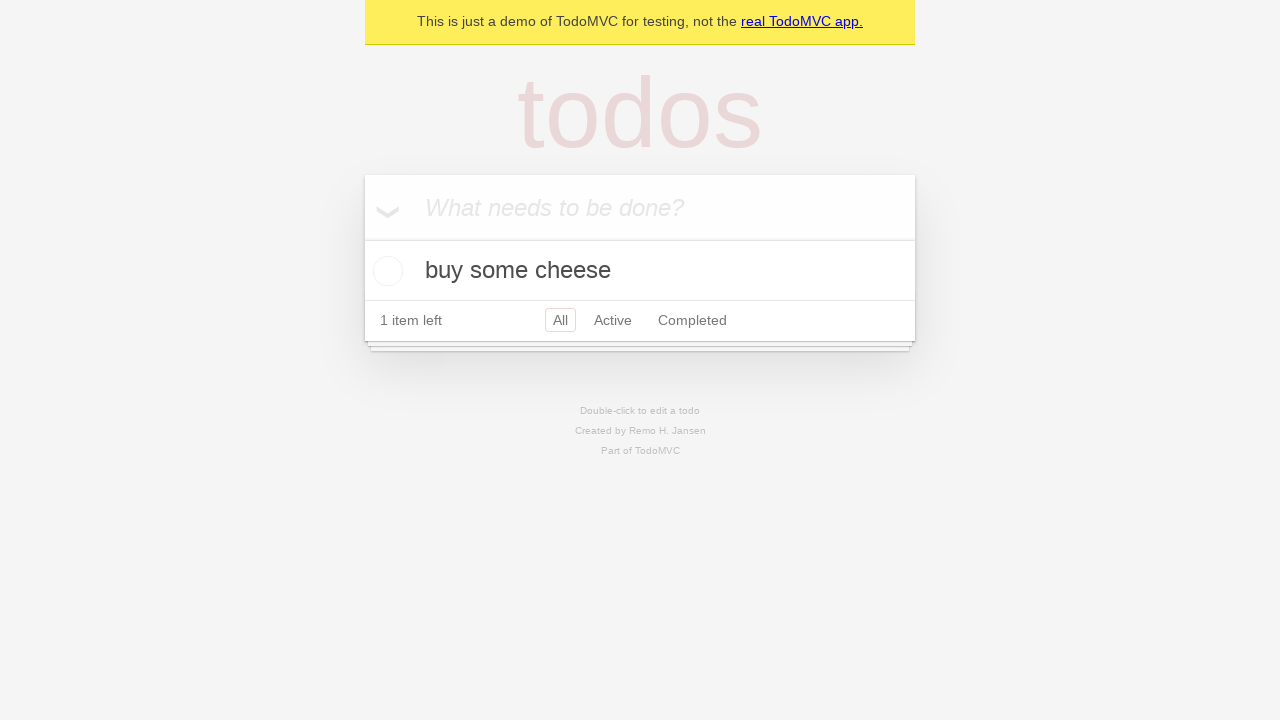

First todo item appeared on the page
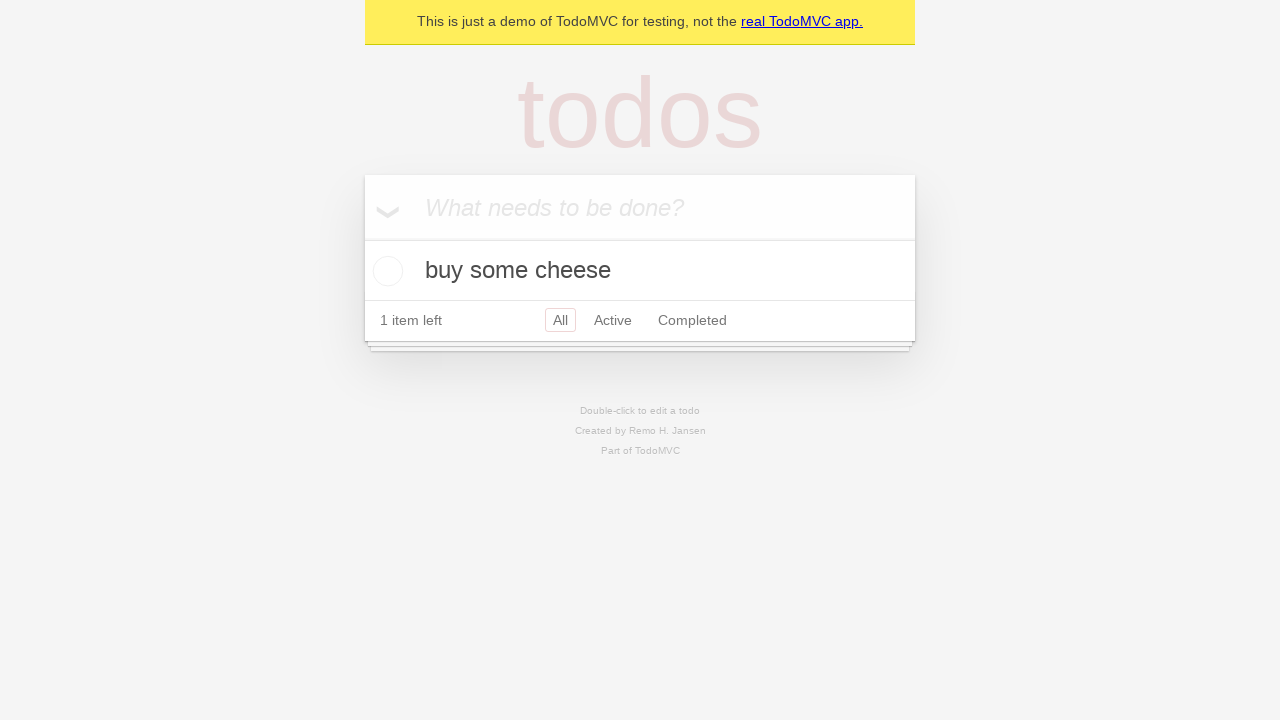

Filled todo input with 'feed the cat' on internal:attr=[placeholder="What needs to be done?"i]
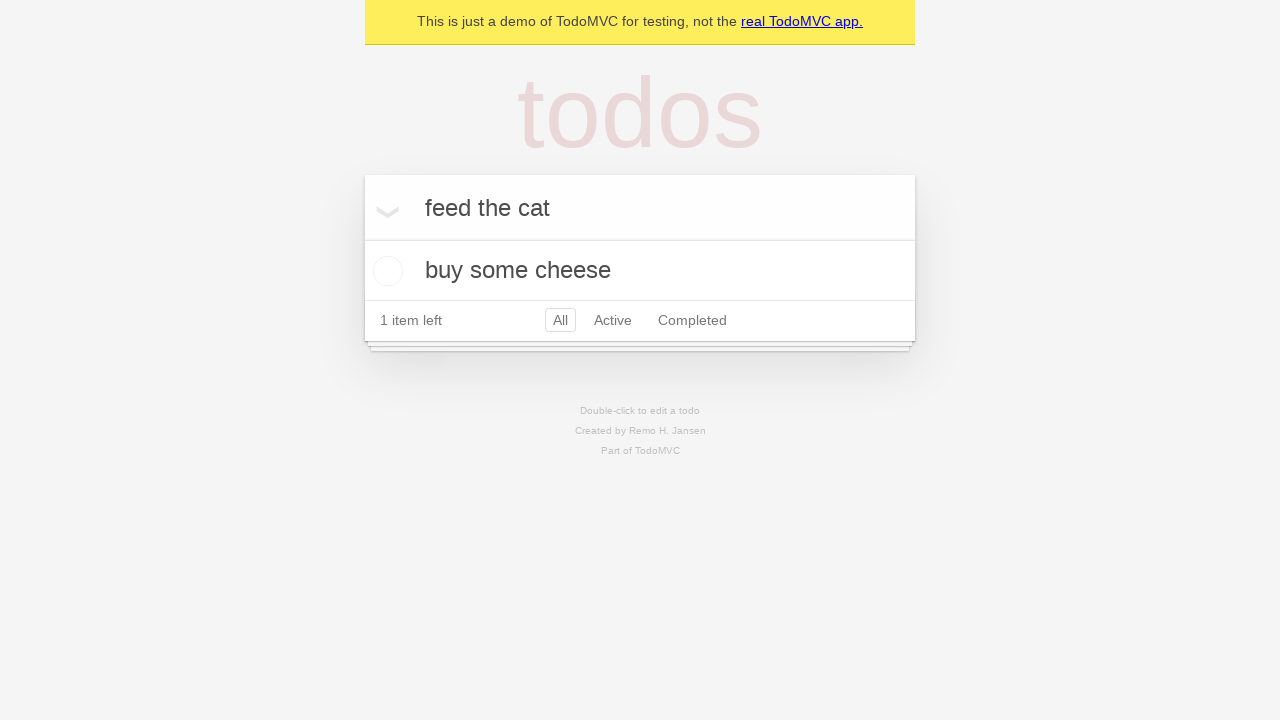

Pressed Enter to create second todo item on internal:attr=[placeholder="What needs to be done?"i]
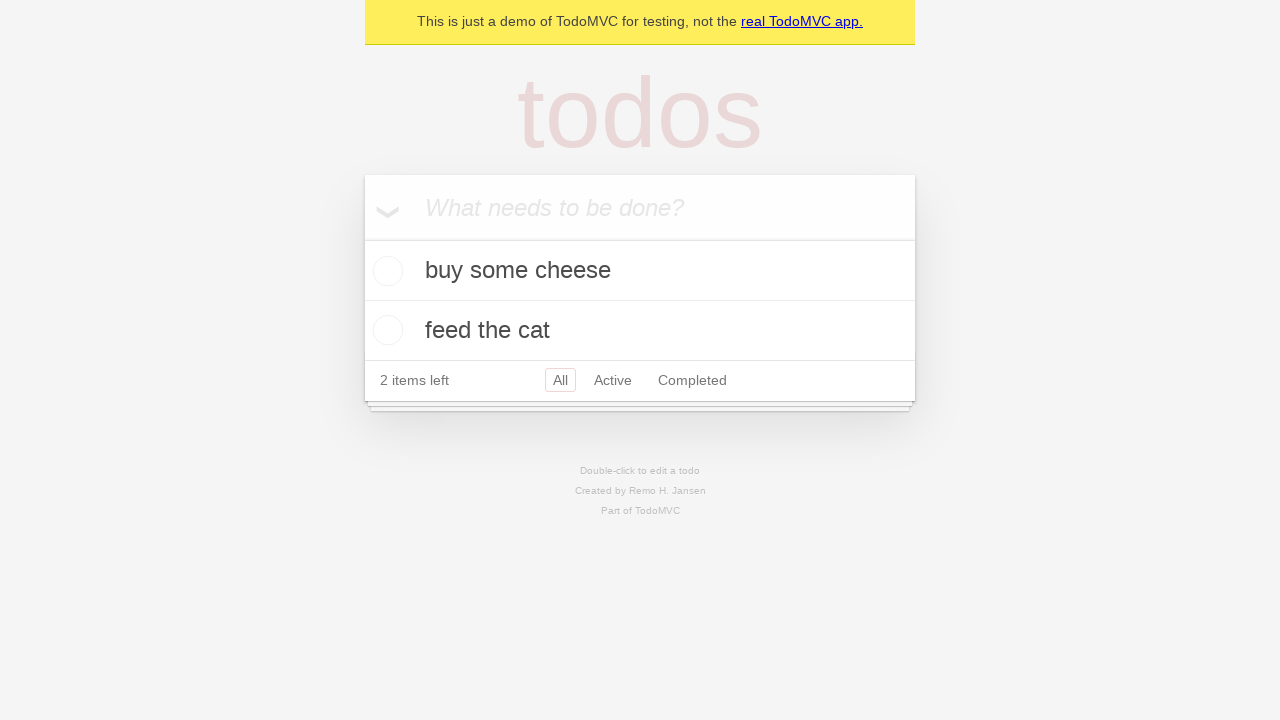

Second todo item appeared on the page
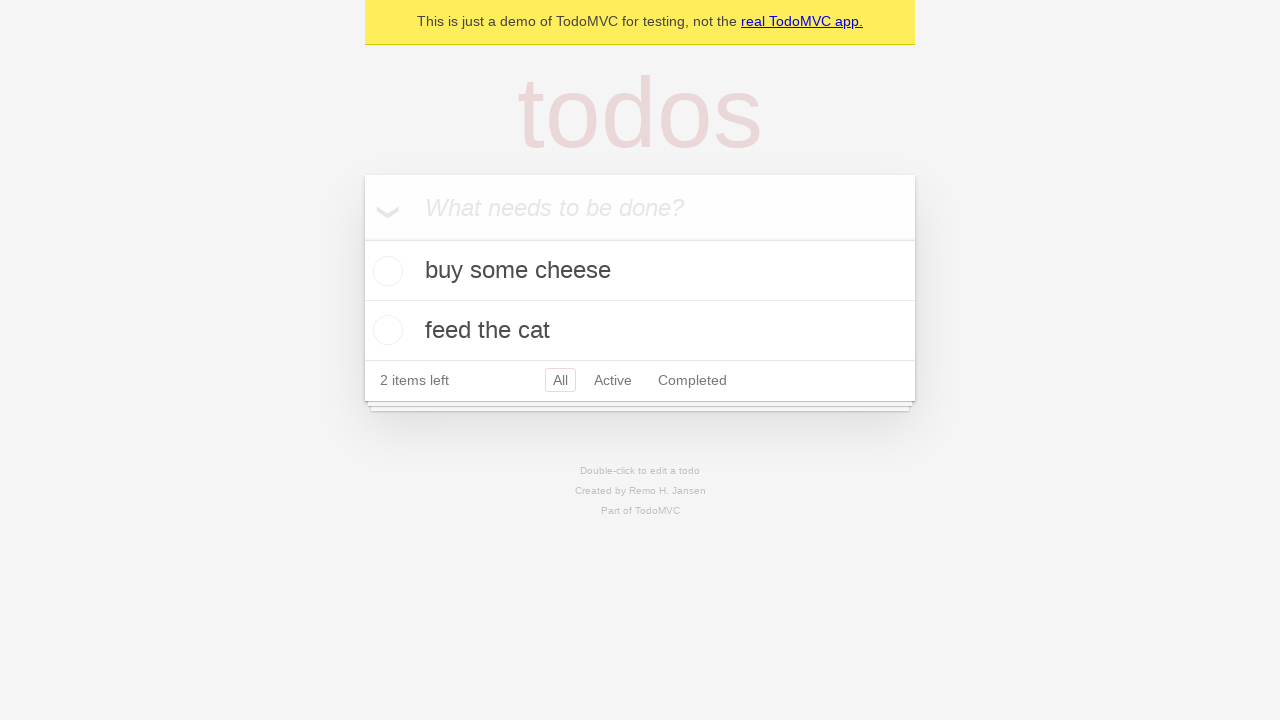

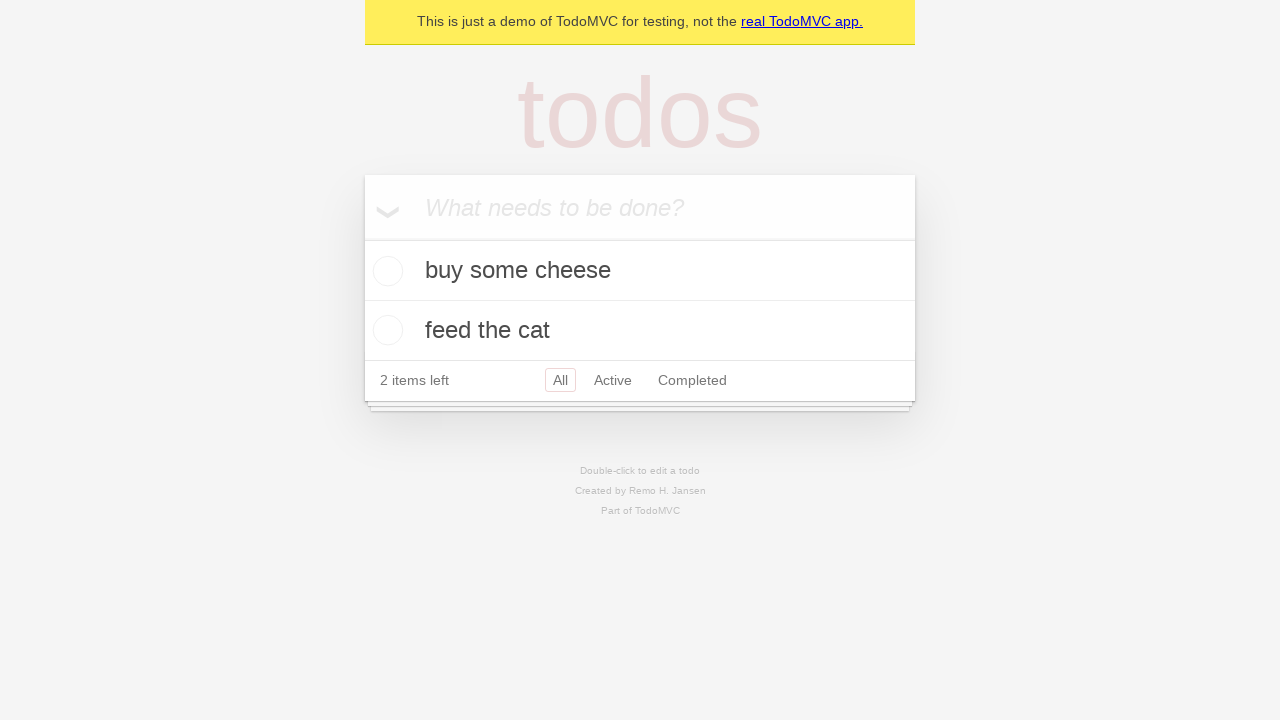